Tests drag and drop functionality on the jQuery UI demo page by dragging an element and dropping it onto a target area within an iframe.

Starting URL: https://jqueryui.com/droppable/

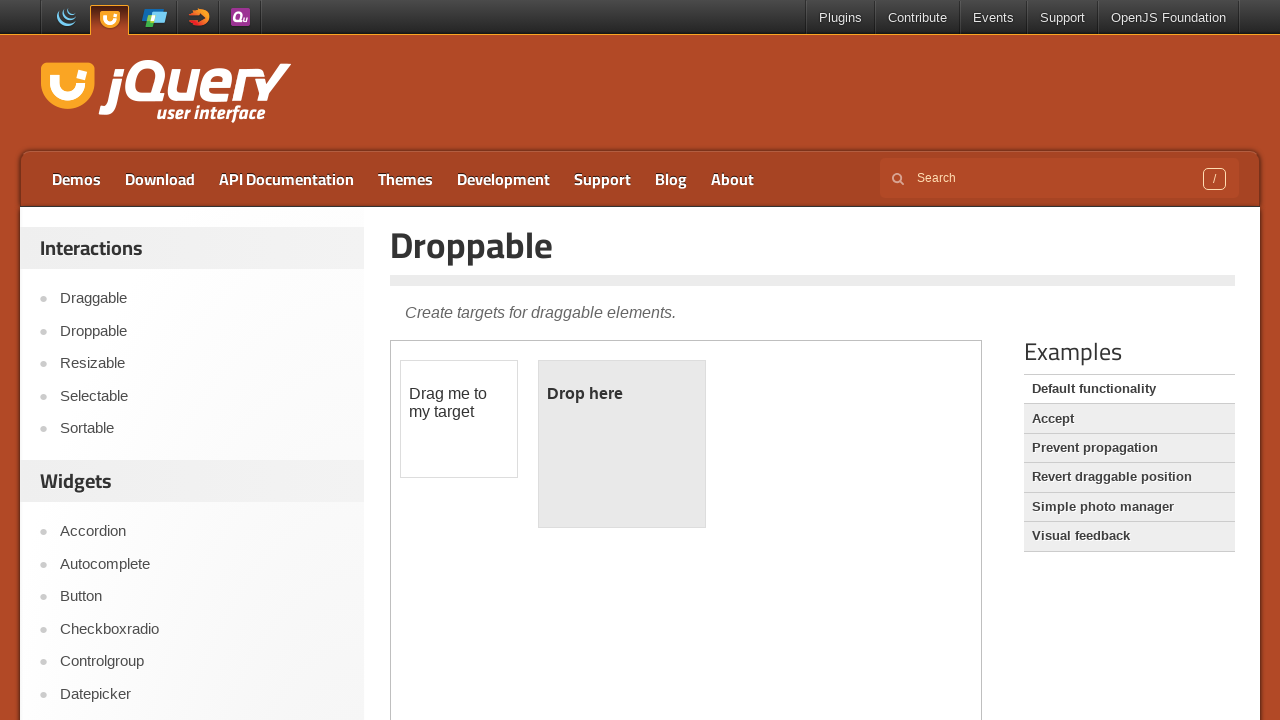

Located the first iframe on the page
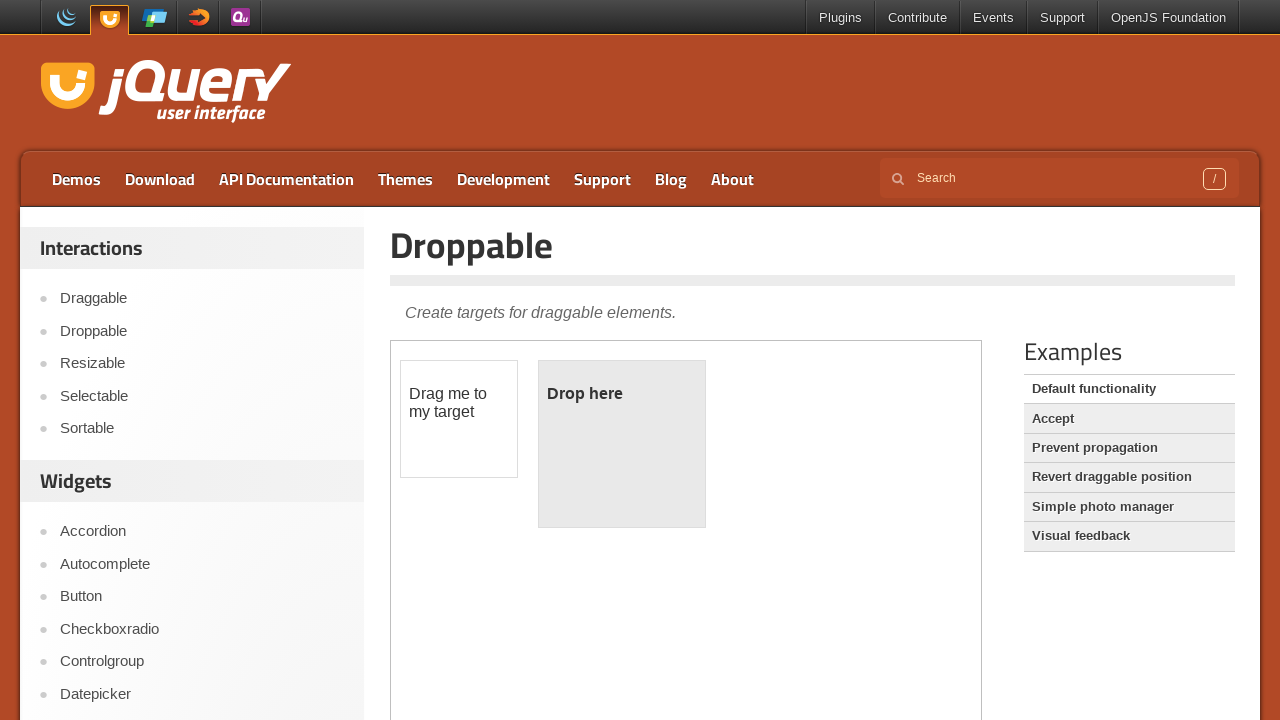

Located the draggable element with id 'draggable' in iframe
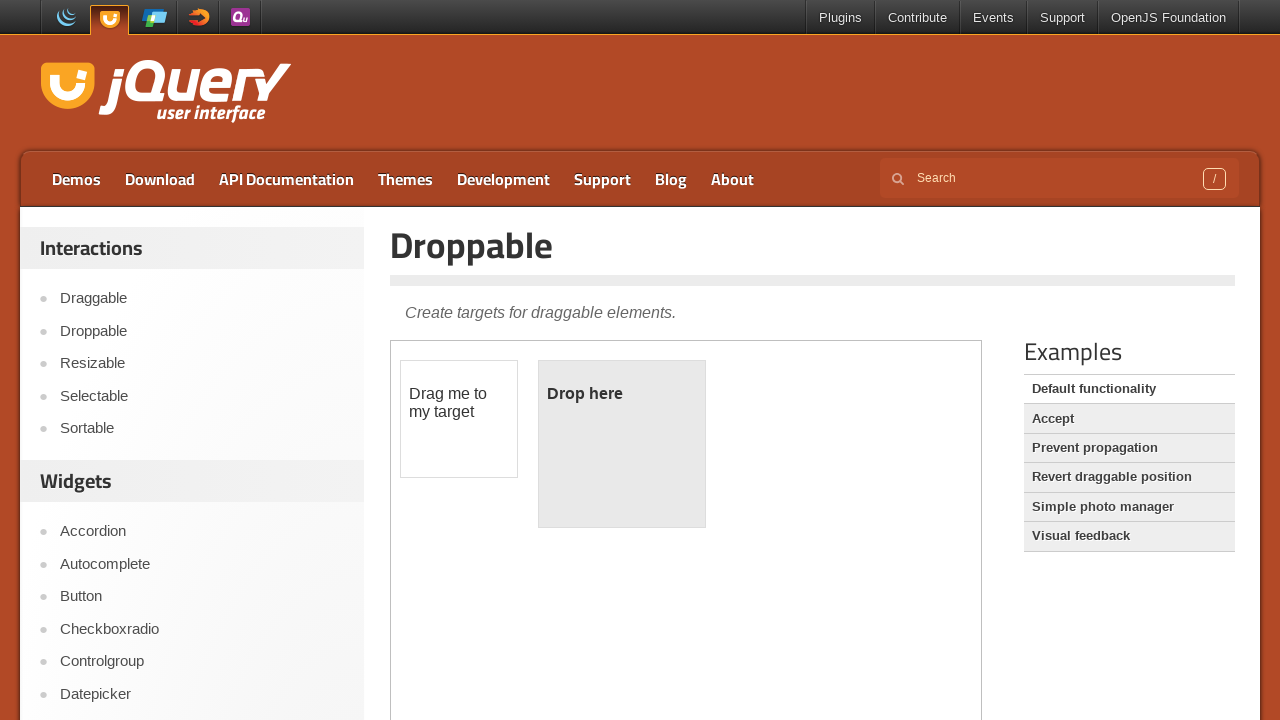

Located the droppable target element with id 'droppable' in iframe
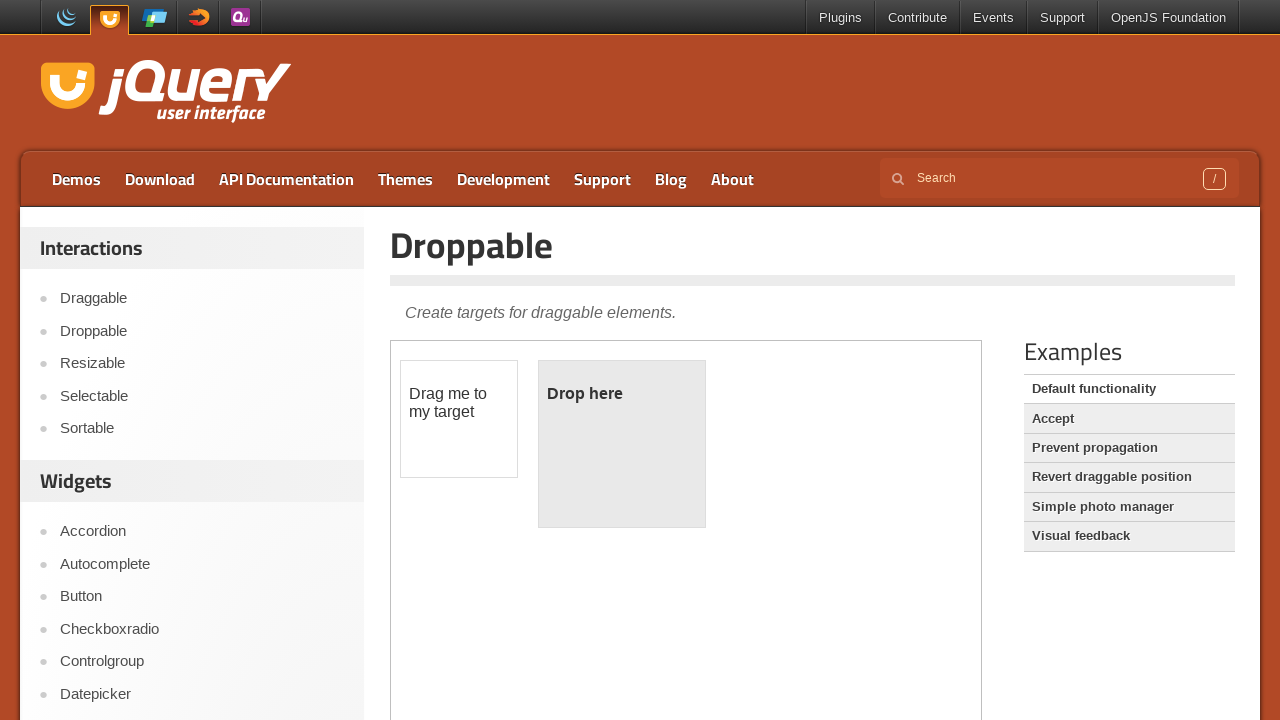

Performed drag and drop of draggable element onto droppable target at (622, 444)
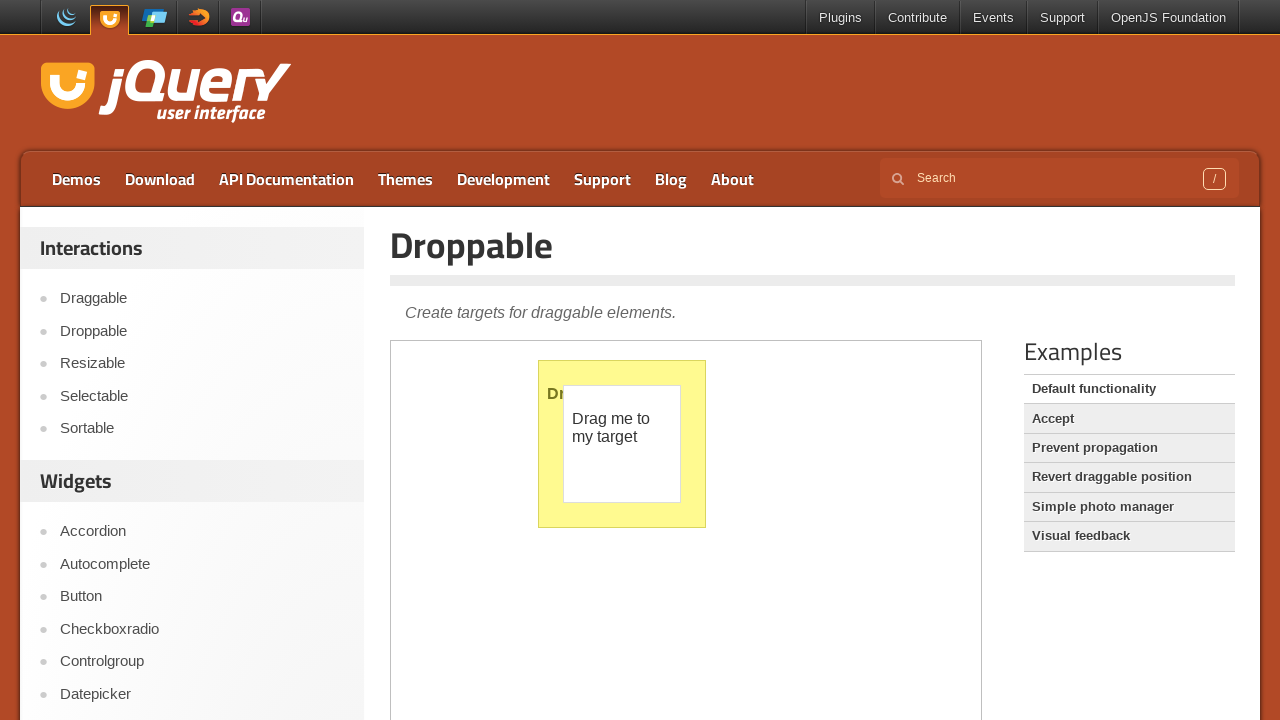

Verified that drop was successful by confirming droppable element contains 'Dropped!' text
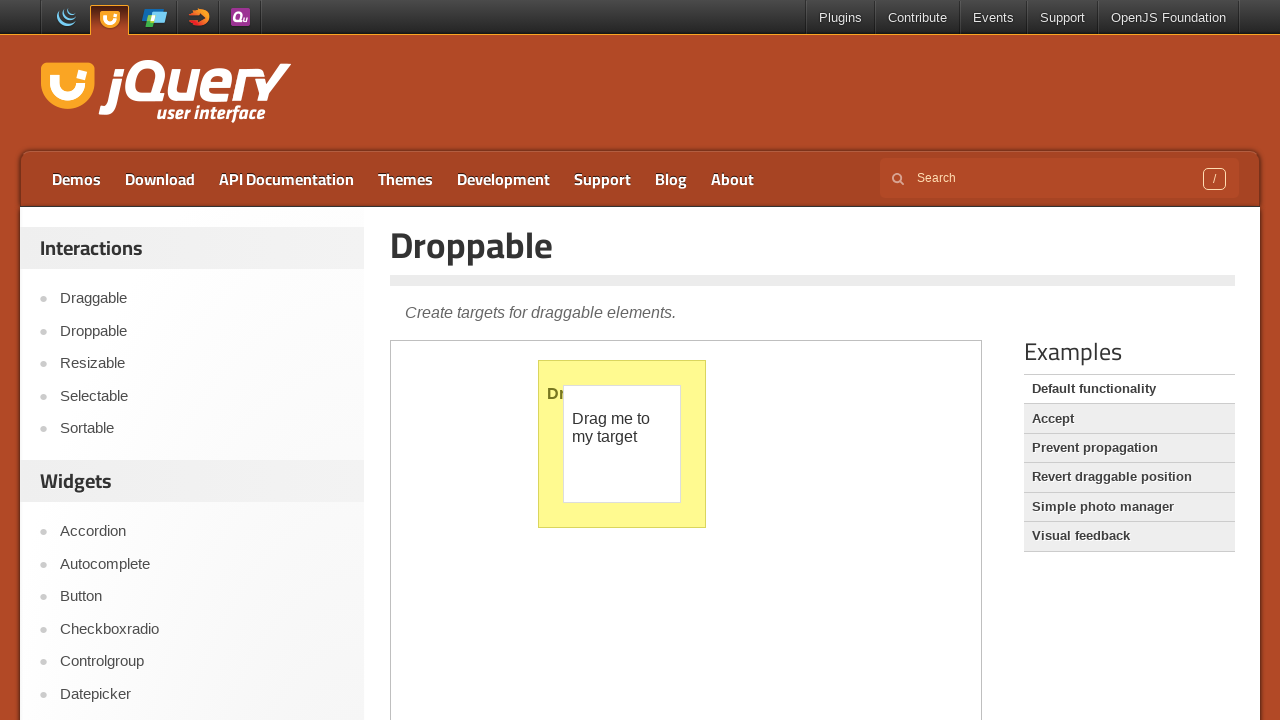

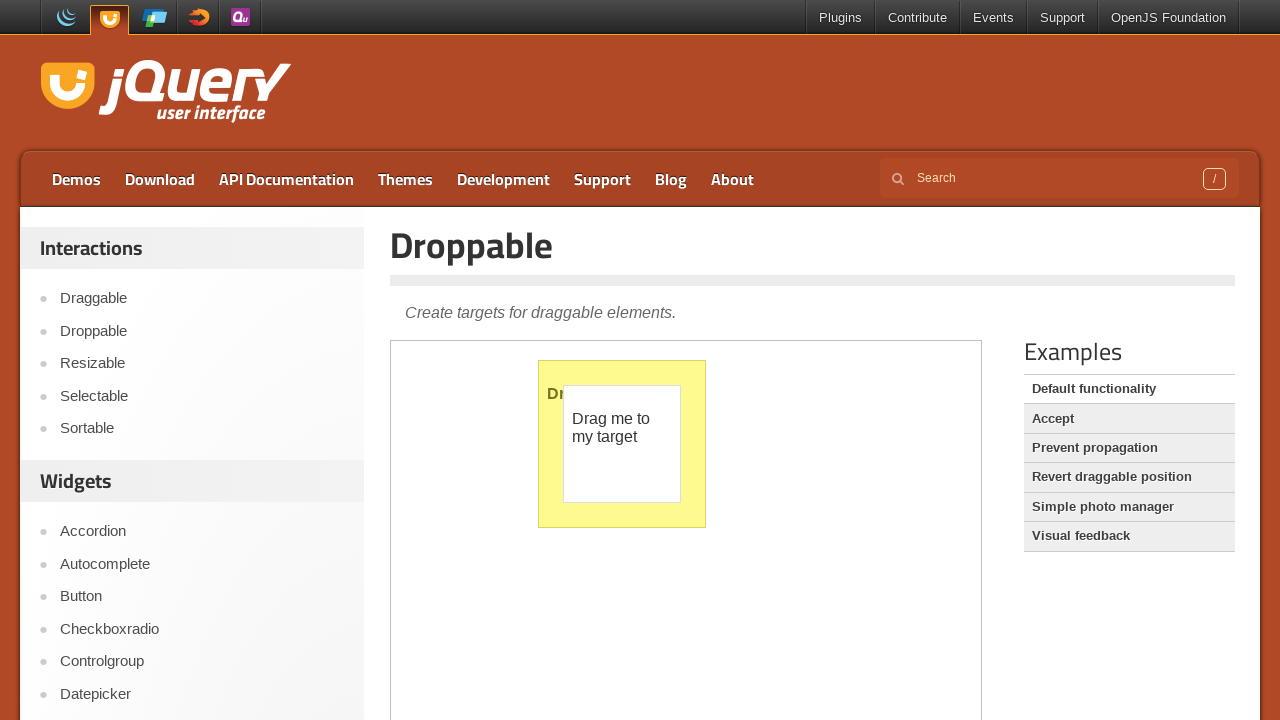